Tests dropdown menu functionality by clicking on dropdown navigation and then selecting a menu item.

Starting URL: https://bonigarcia.dev/selenium-webdriver-java/index.html

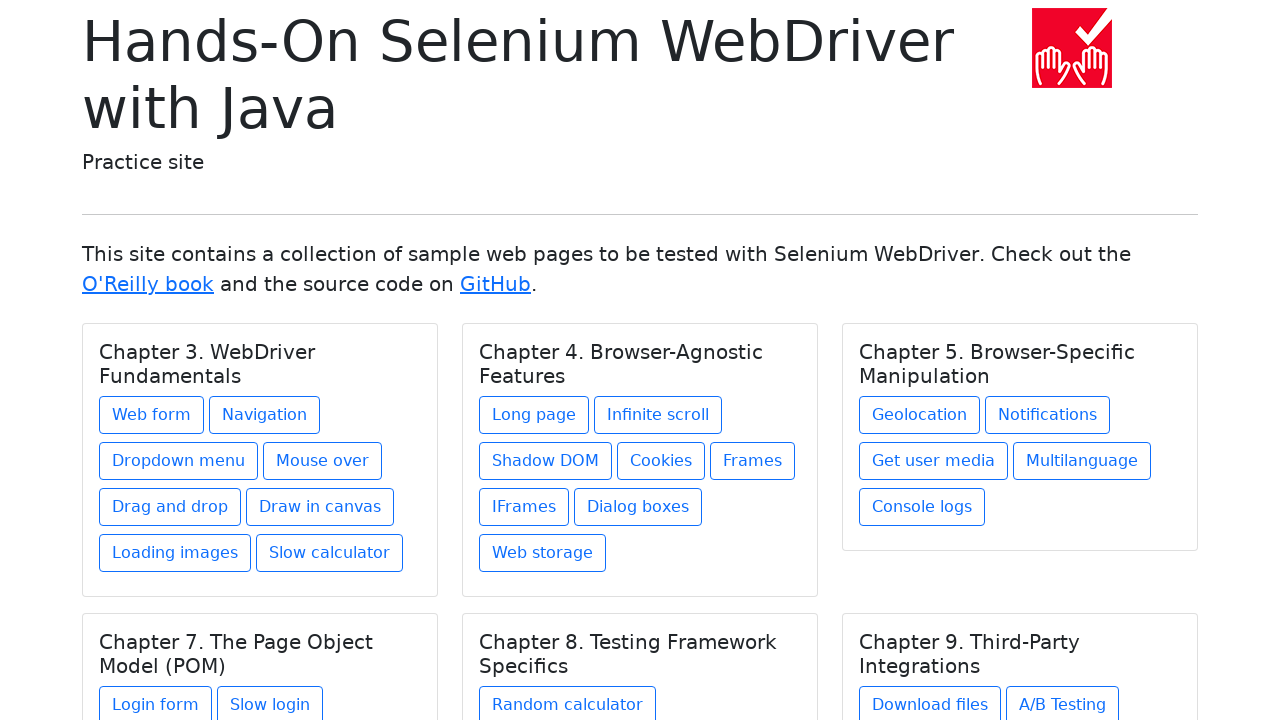

Clicked on dropdown navigation link at (178, 461) on xpath=//div[1]/div/div/a[3]
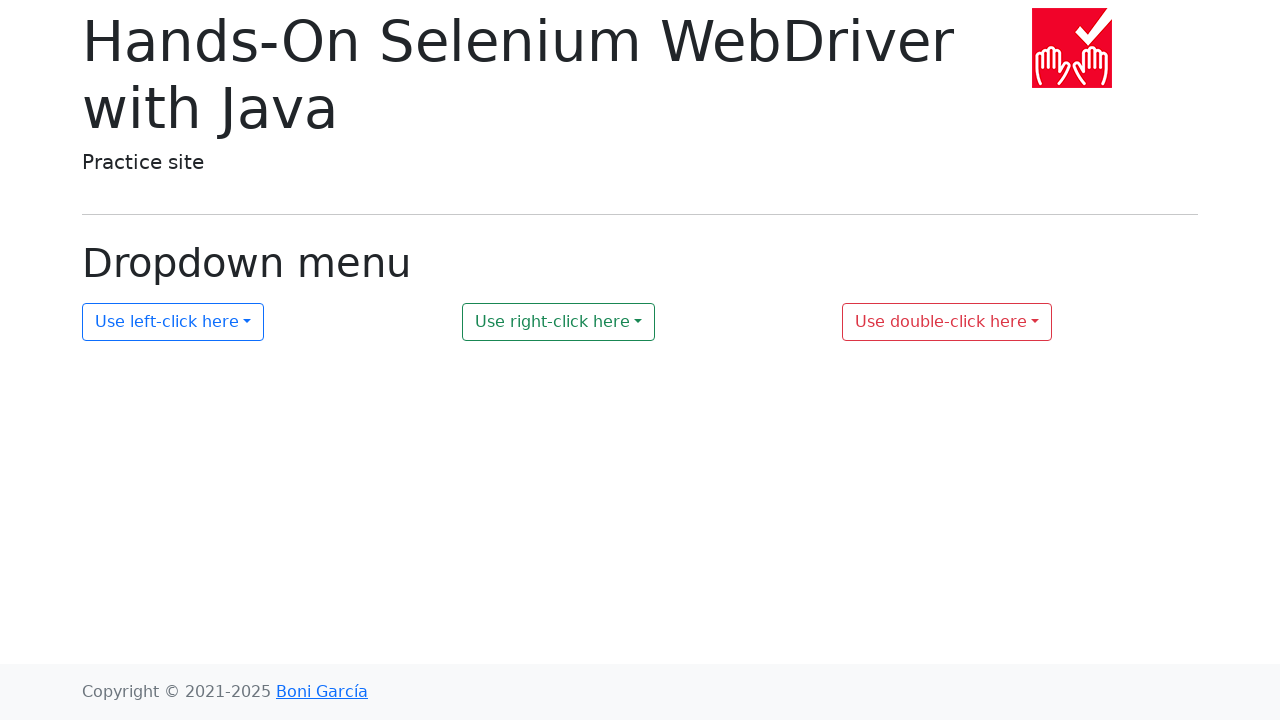

Clicked on dropdown button at (173, 322) on #my-dropdown-1
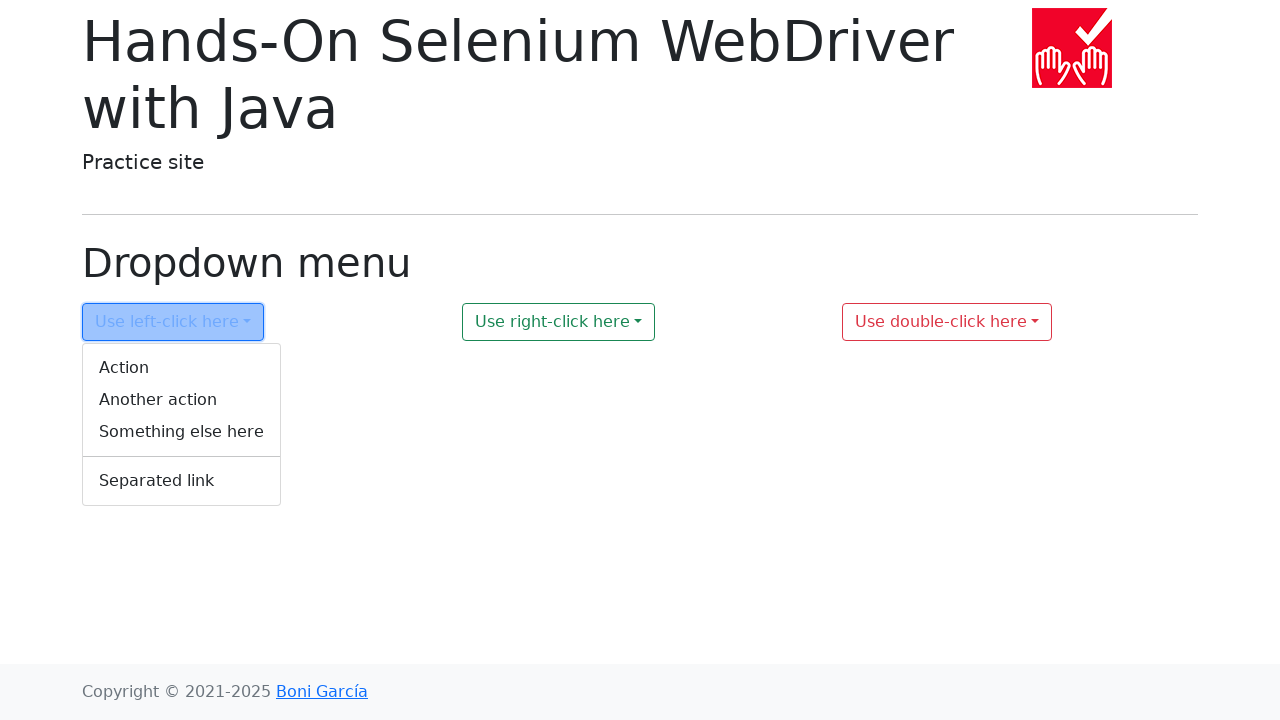

Dropdown menu item became visible
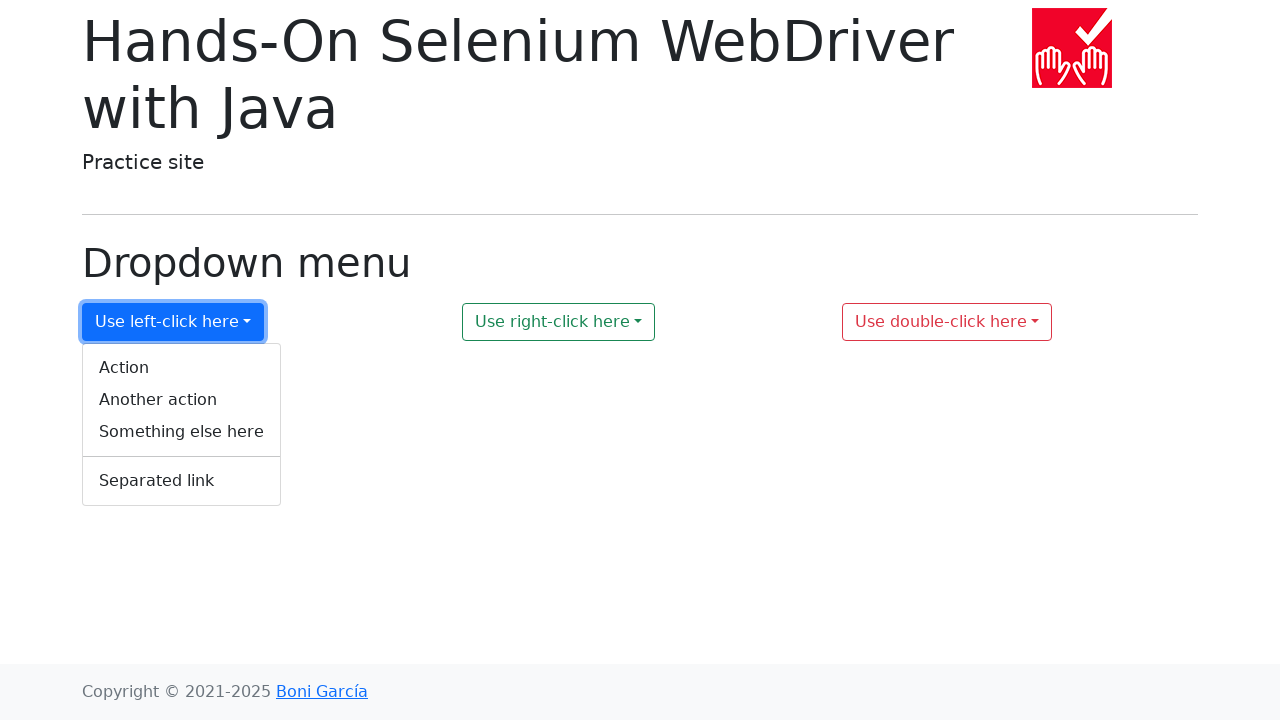

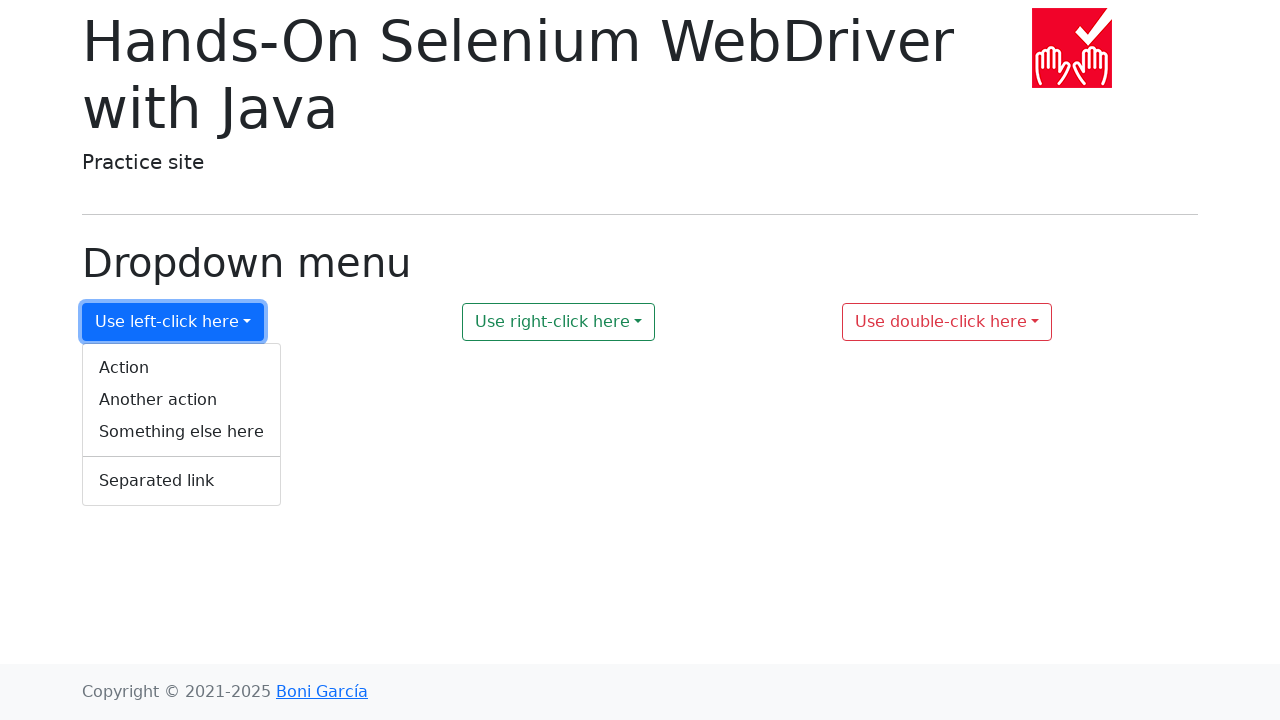